Tests opening a new browser tab, navigating to a different URL in the new tab, and verifies that two window handles exist.

Starting URL: https://the-internet.herokuapp.com/windows

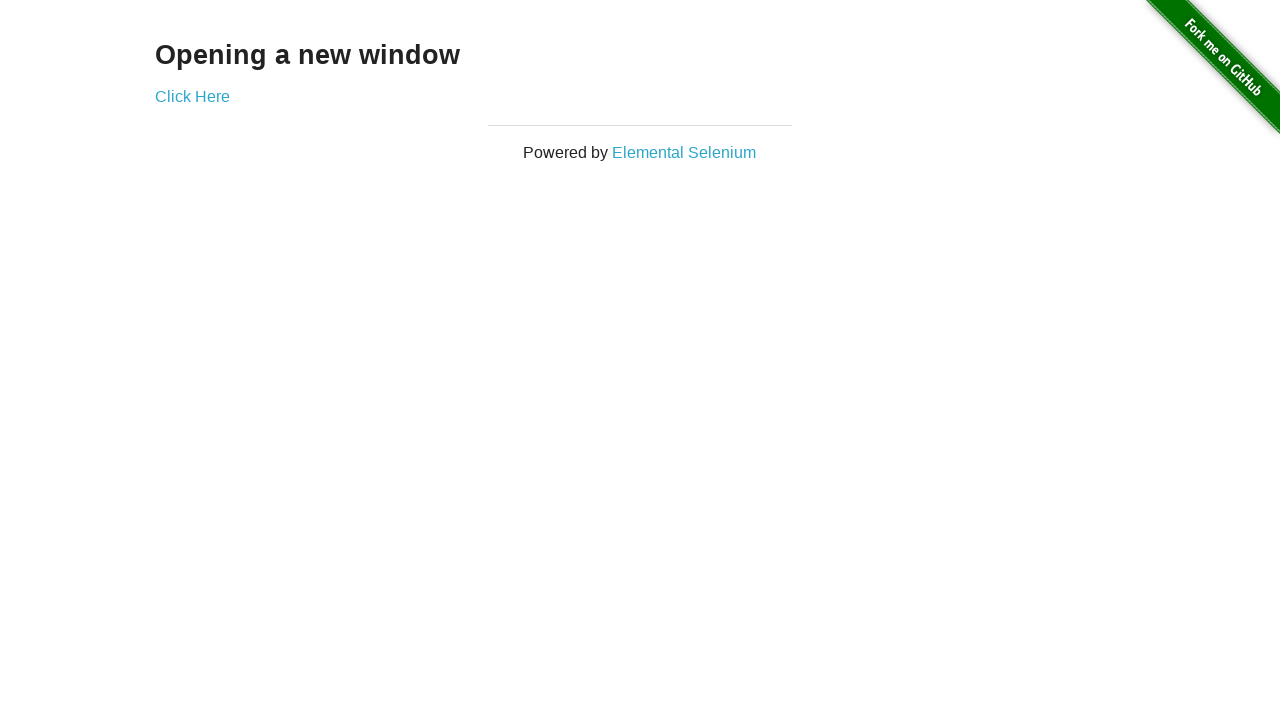

Opened a new browser tab
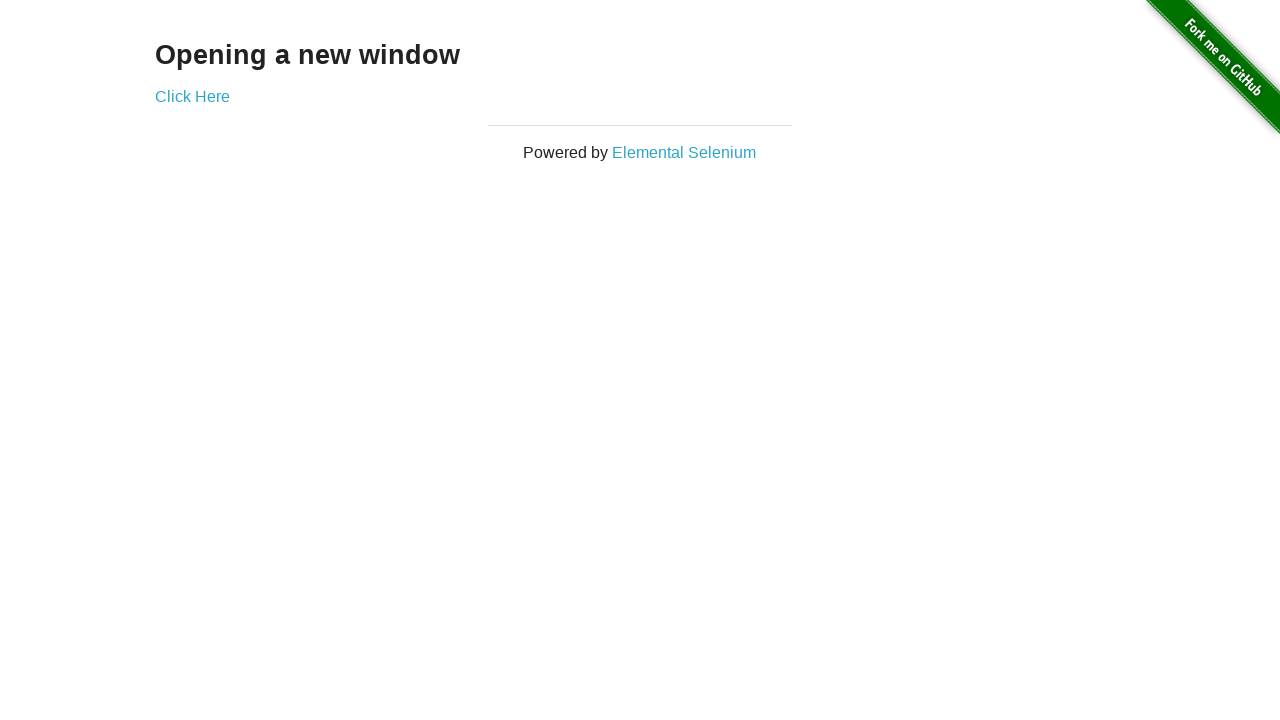

Navigated new tab to https://the-internet.herokuapp.com/typos
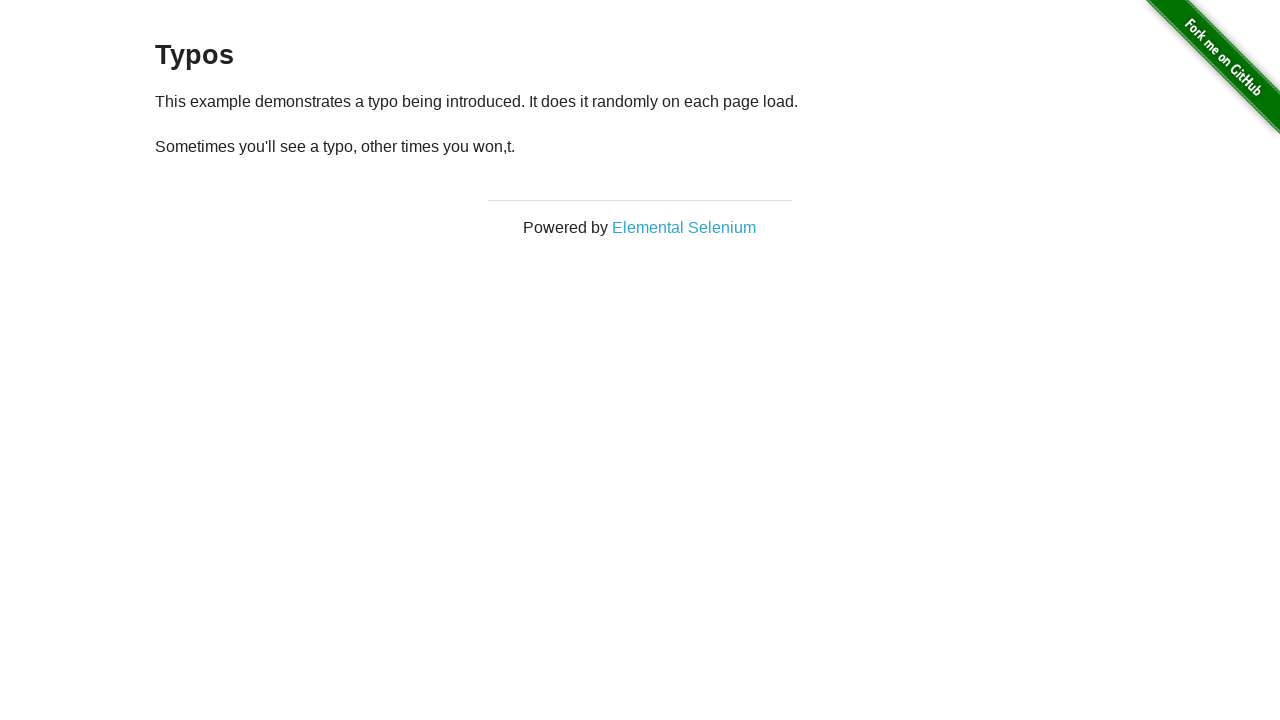

Verified that two window handles exist (two pages open)
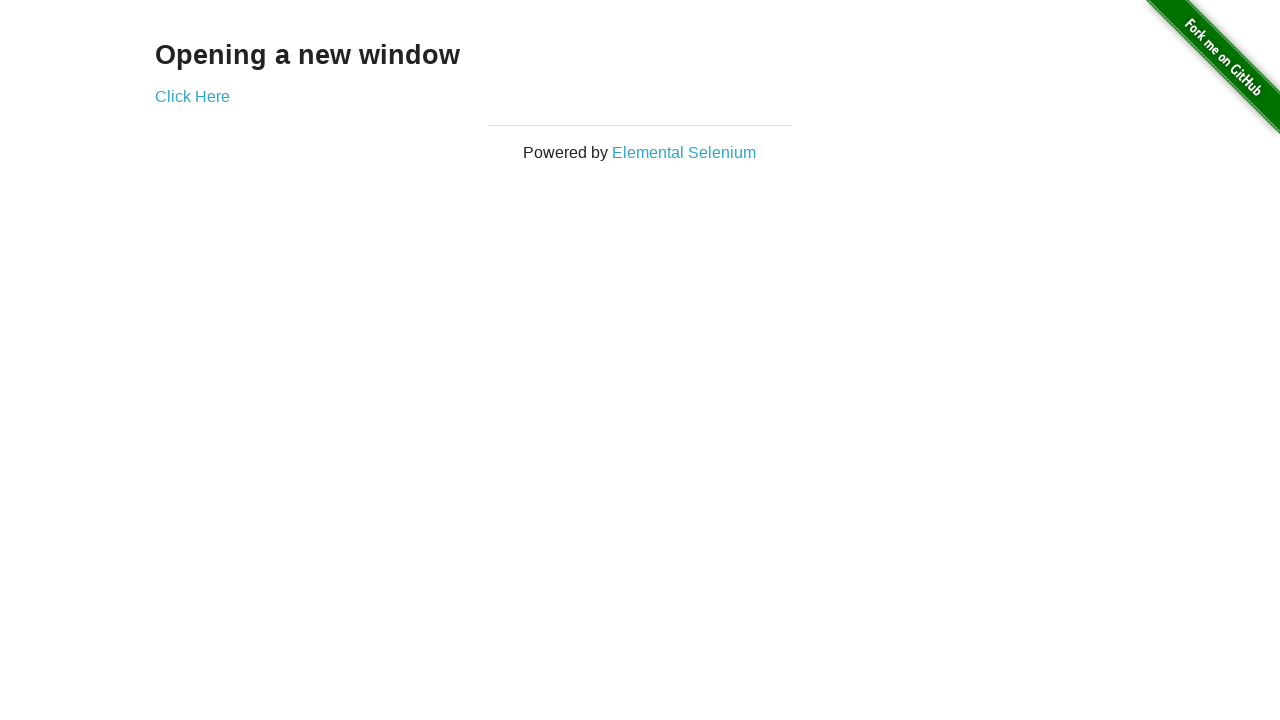

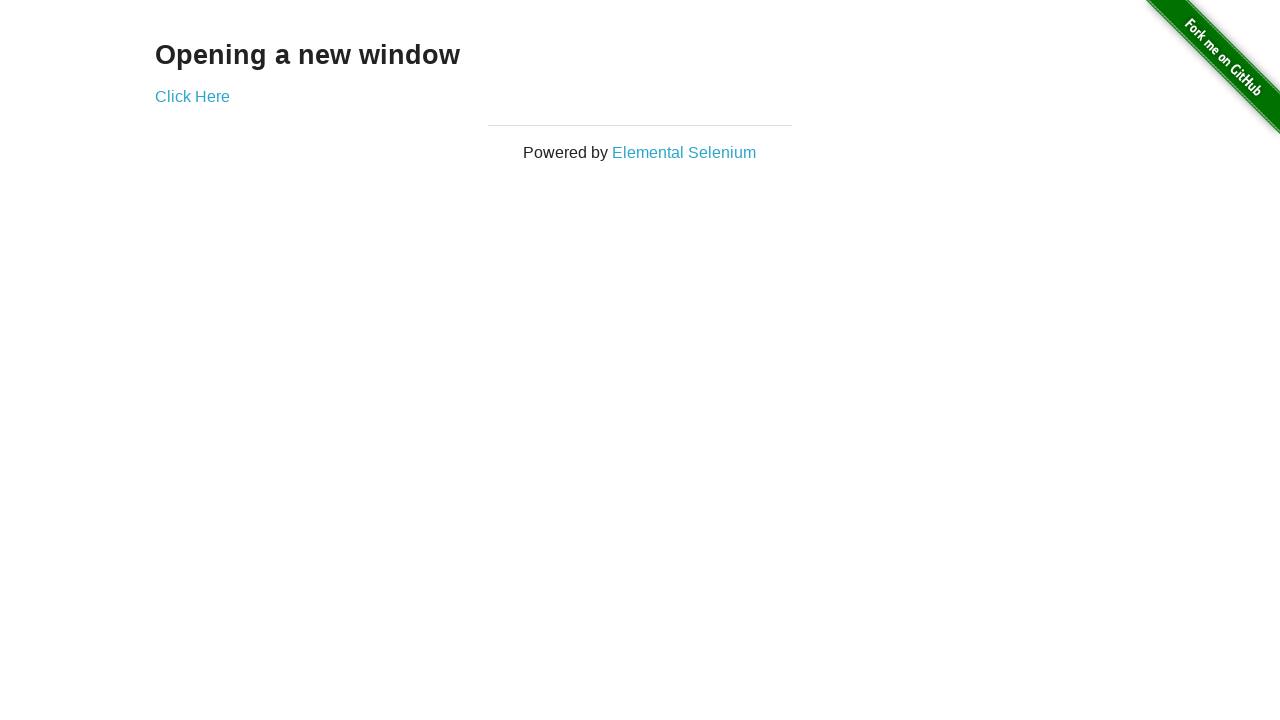